Tests interacting with checkboxes and verifying their selected state

Starting URL: https://the-internet.herokuapp.com/checkboxes

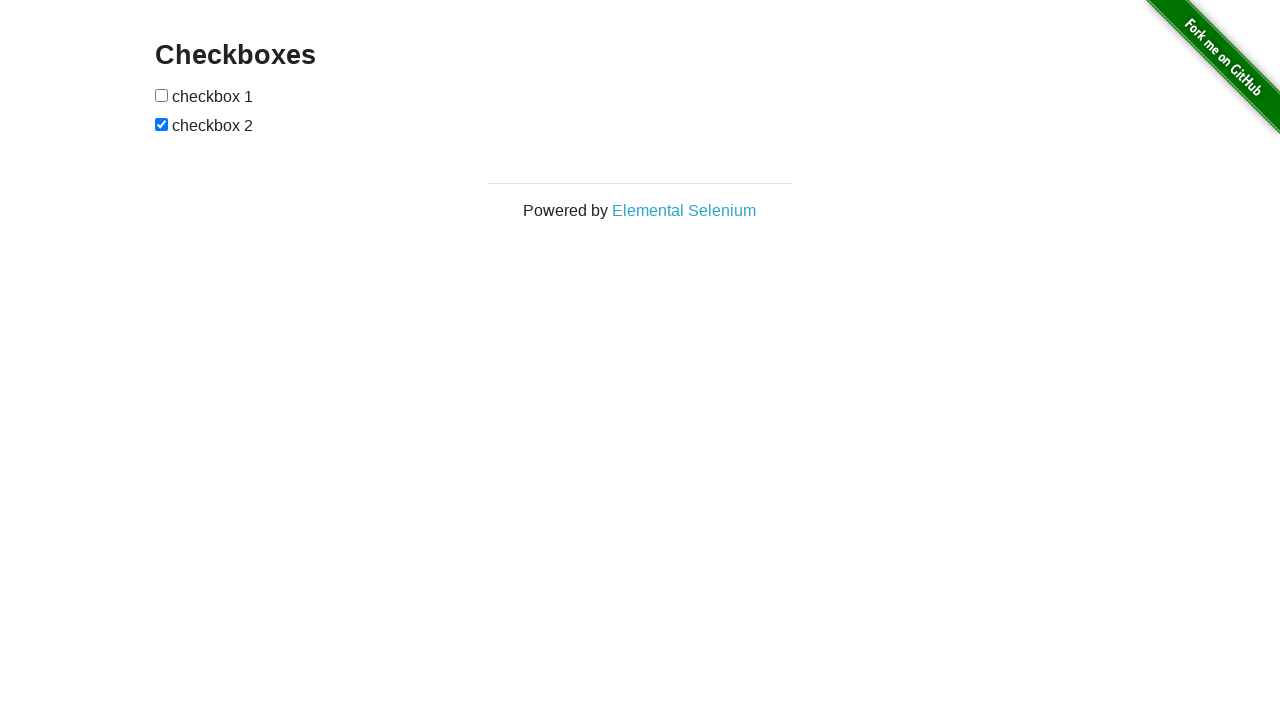

Waited for checkboxes to load on the page
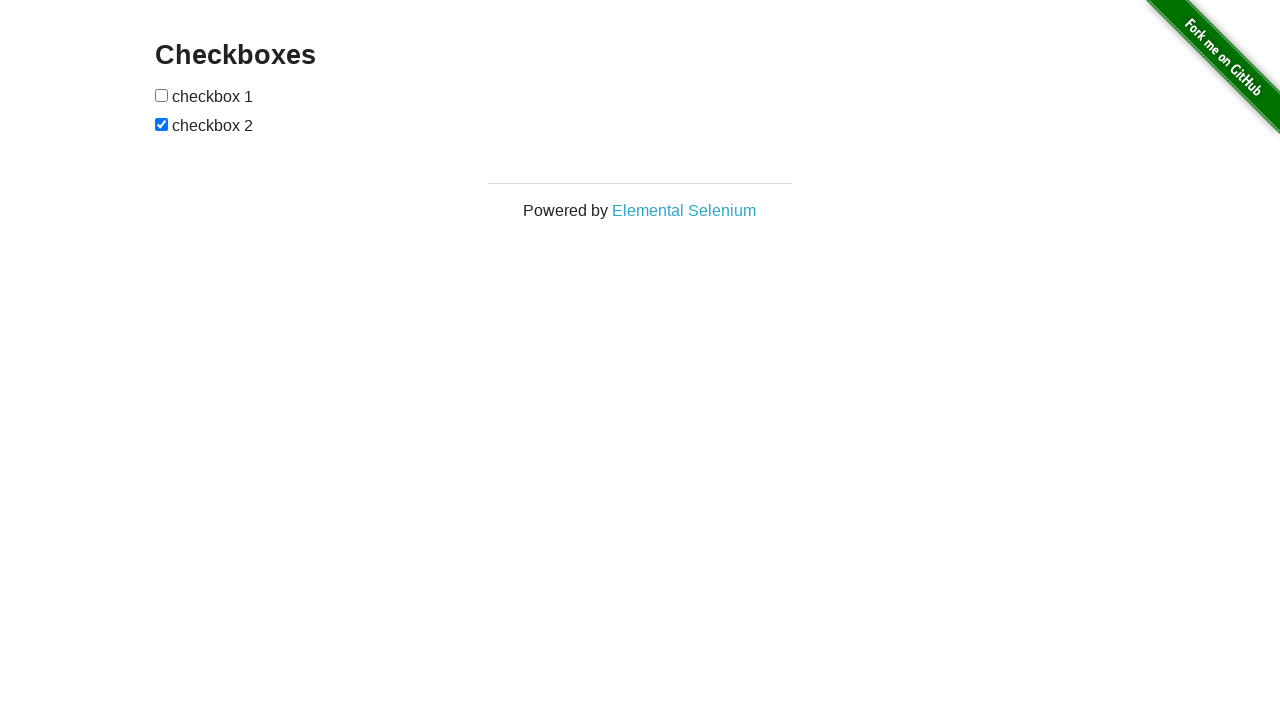

Clicked the first checkbox to toggle its state at (162, 95) on input[type='checkbox']:first-of-type
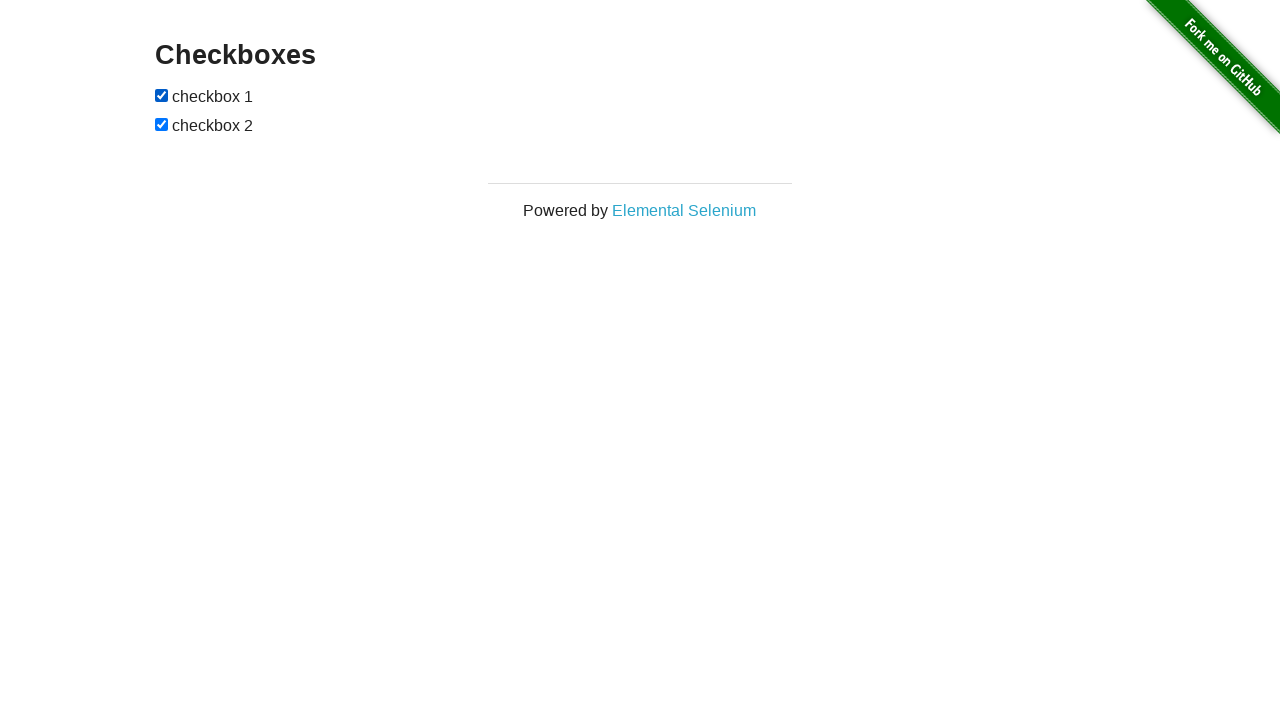

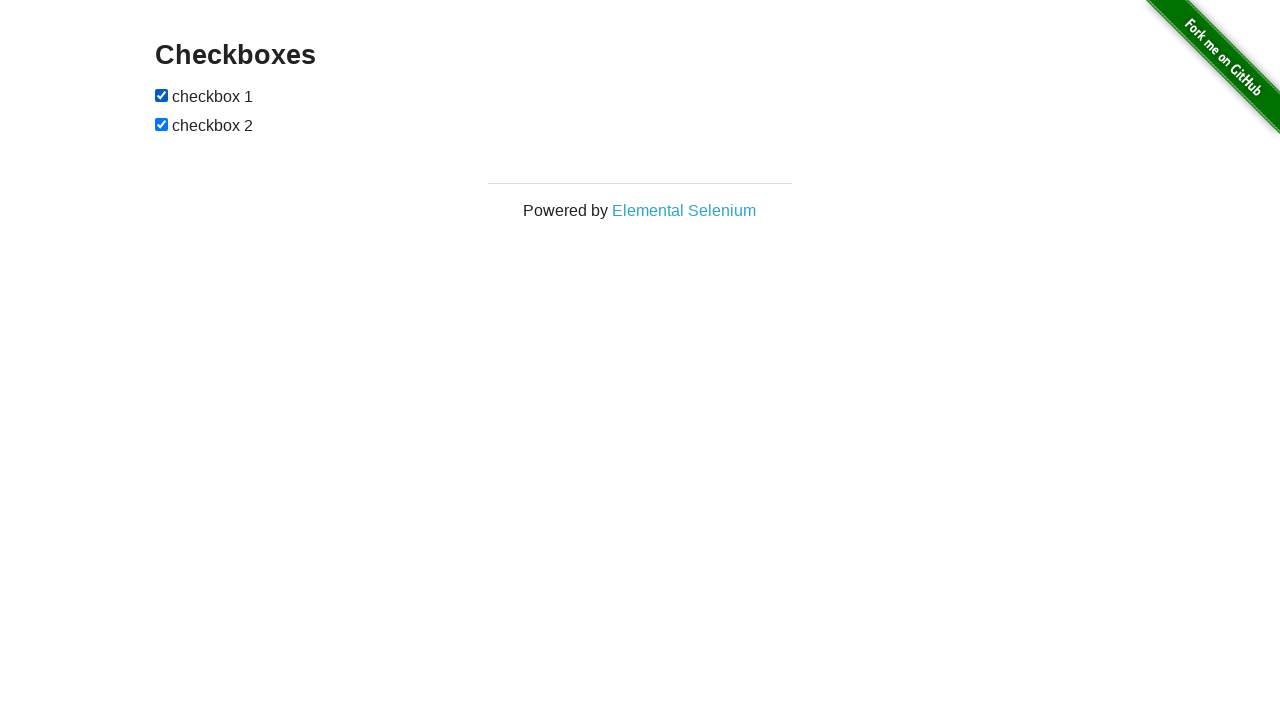